Tests AJAX functionality by clicking a button that triggers an asynchronous request and waiting for the dynamically loaded content to appear.

Starting URL: http://uitestingplayground.com/ajax

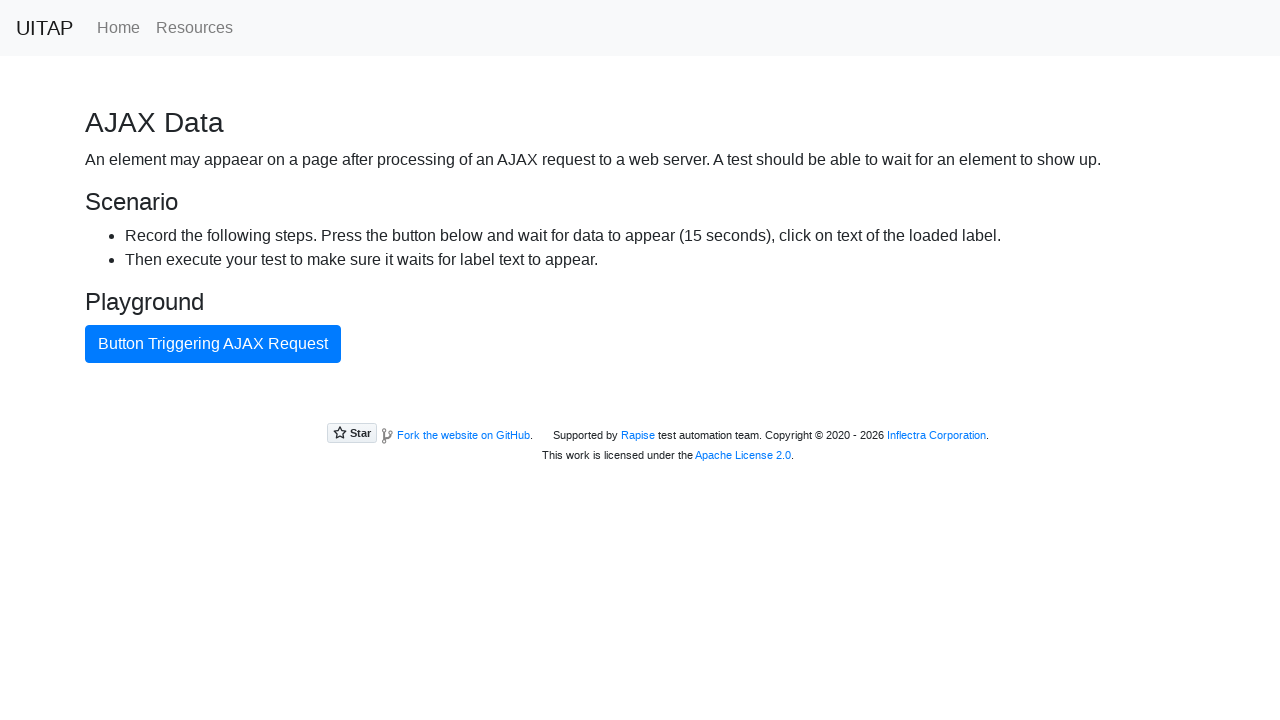

Clicked AJAX button to trigger asynchronous request at (213, 344) on #ajaxButton
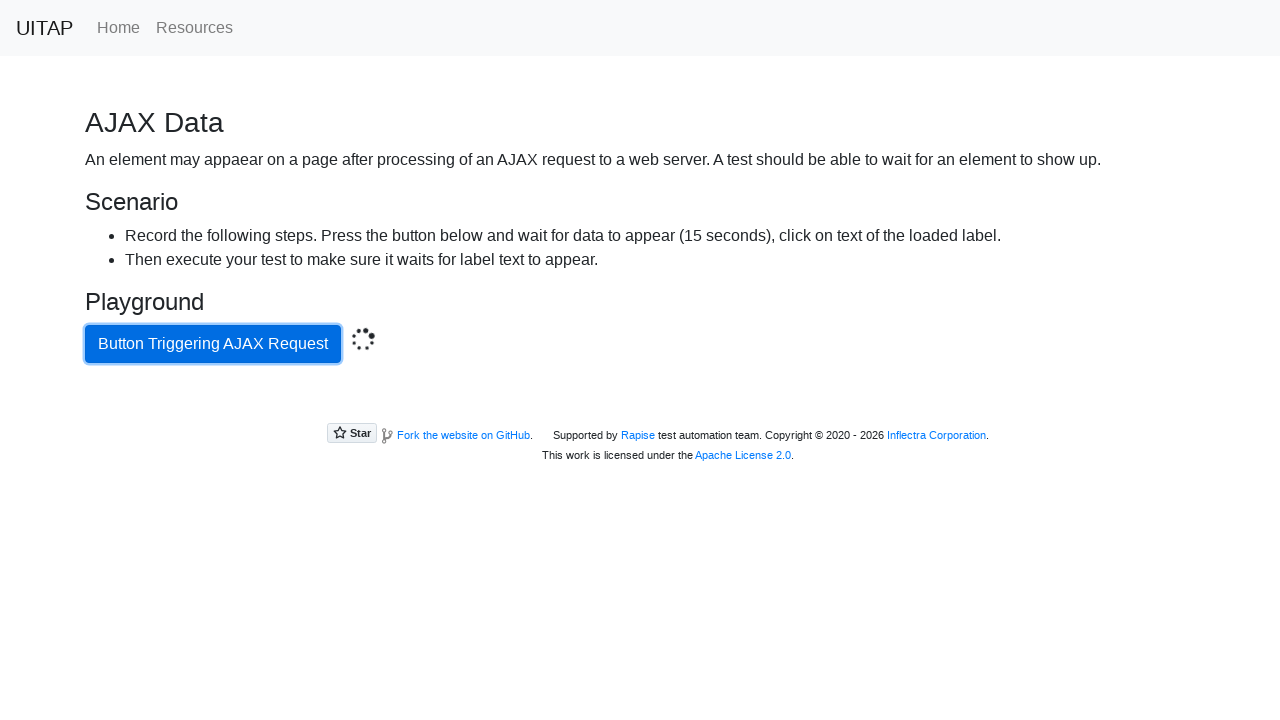

Waited for success message to appear after AJAX request
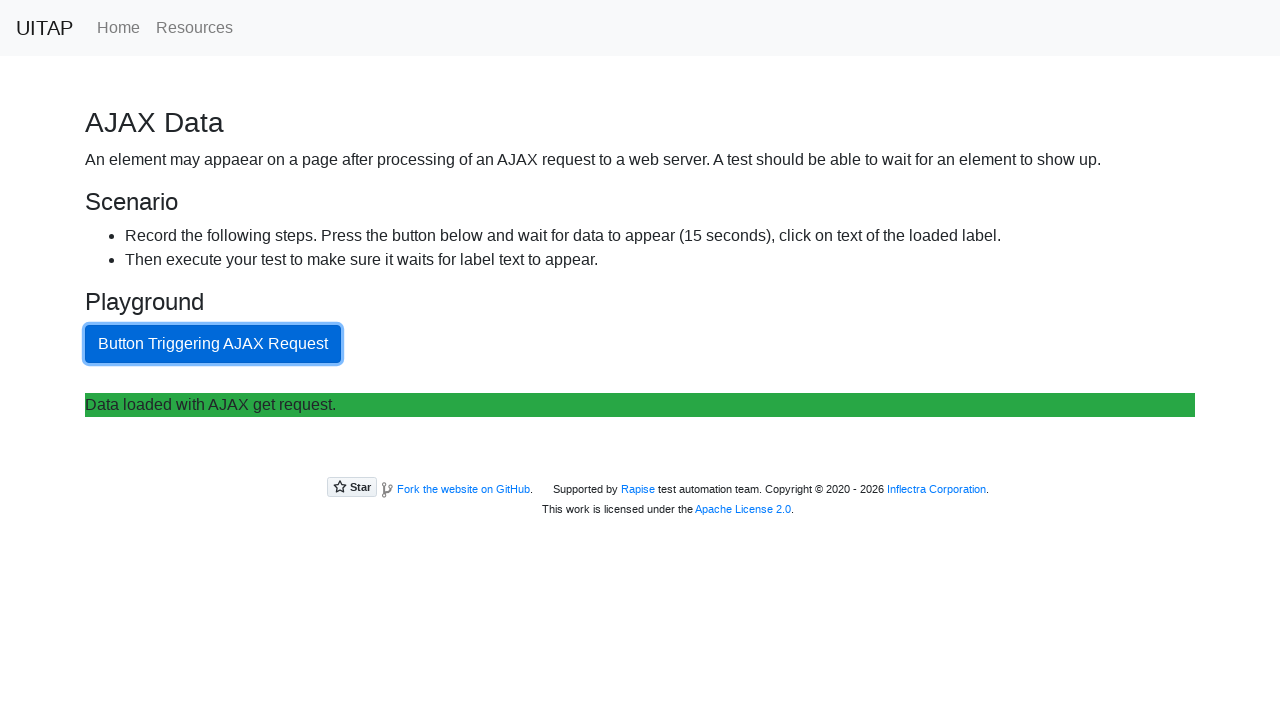

Located dynamically loaded success message element
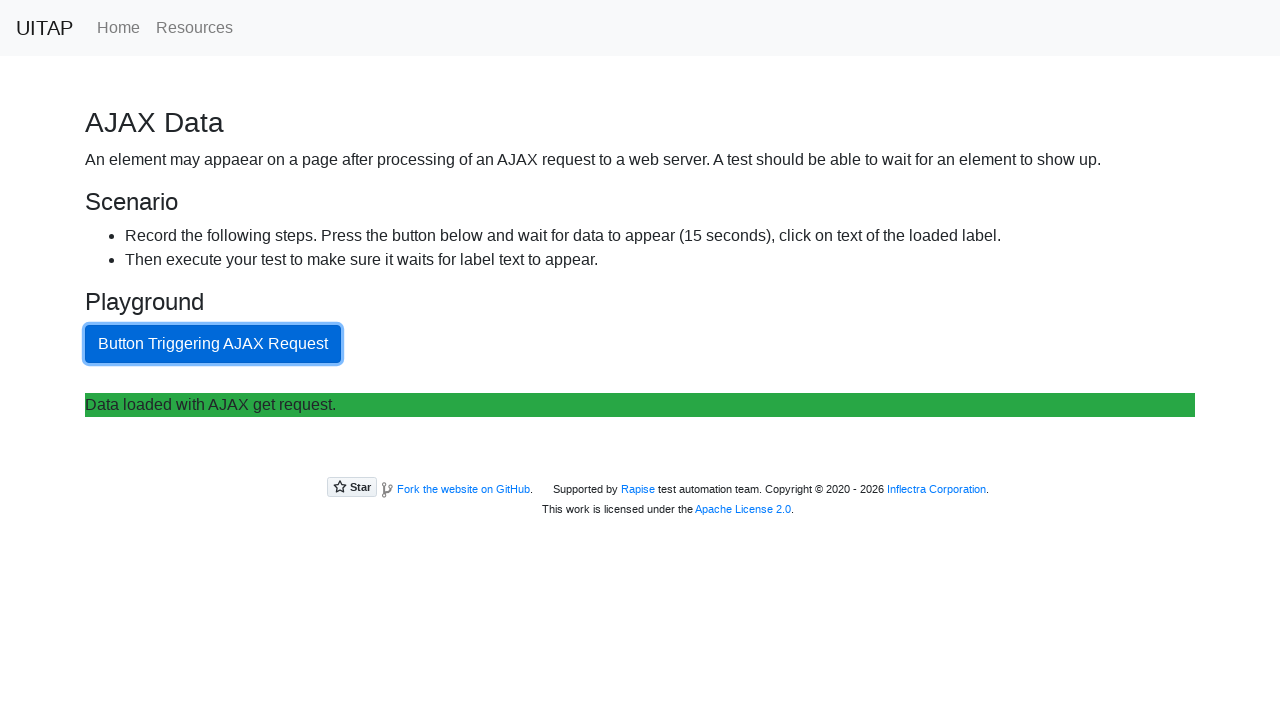

Verified success message is visible on the page
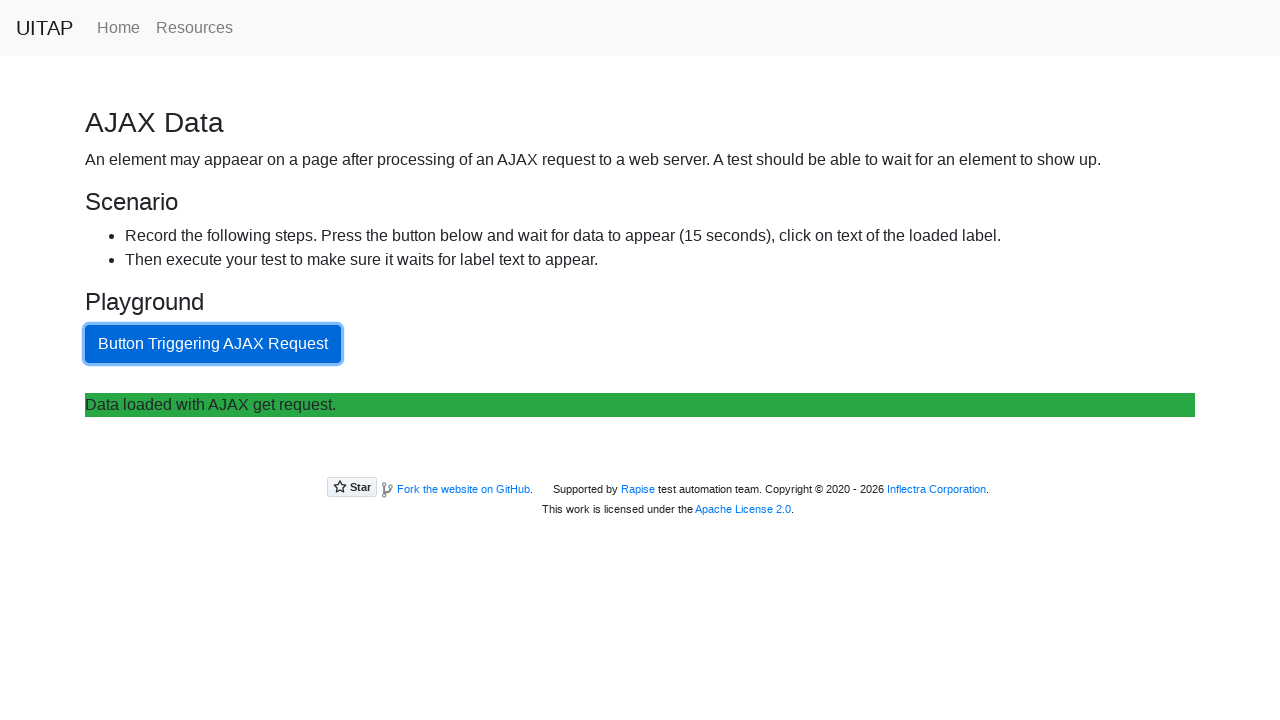

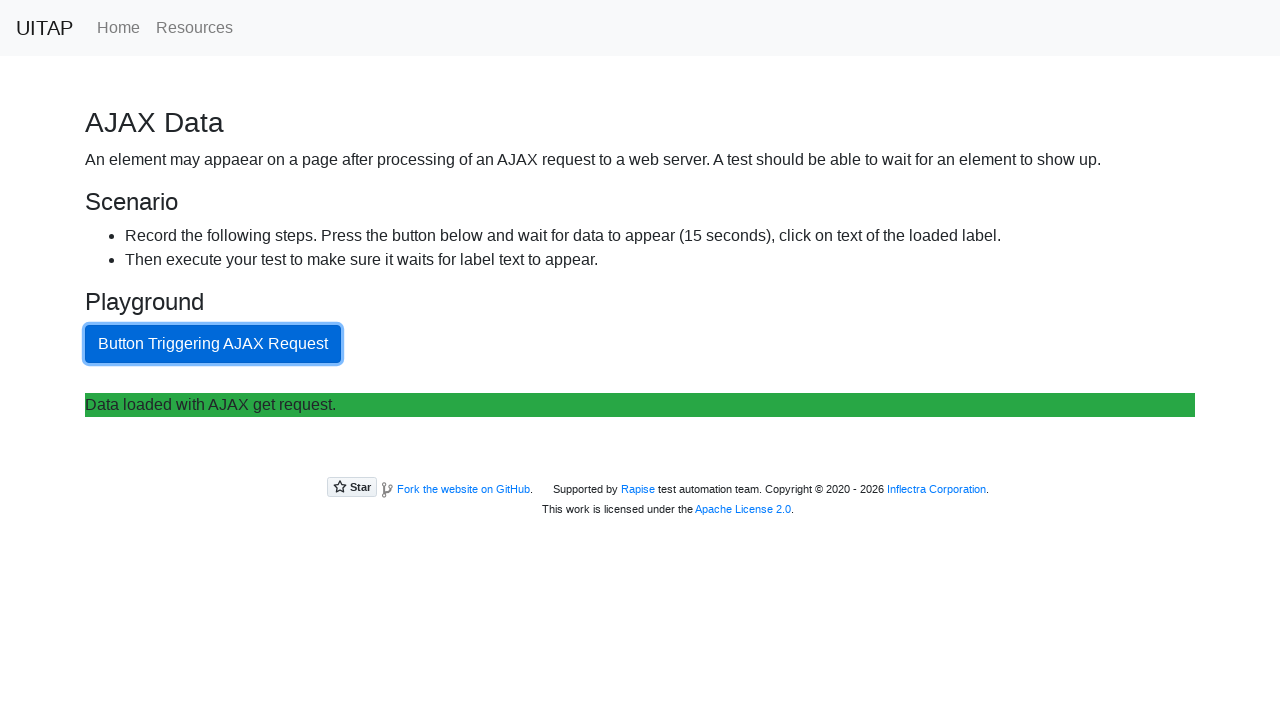